Tests a demo banking application by selecting a customer from dropdown, logging in, making a deposit, attempting withdrawals (both failed and successful), and viewing transaction history.

Starting URL: https://www.globalsqa.com/angularJs-protractor/BankingProject/#/login

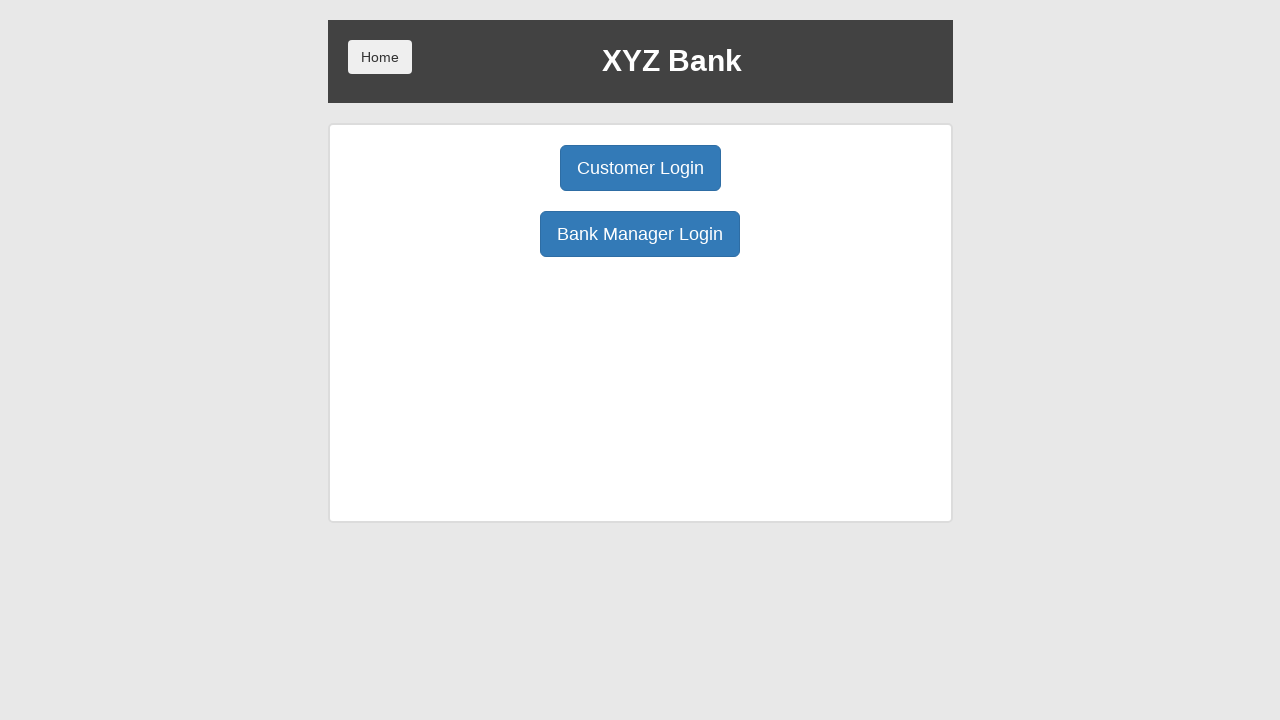

Clicked customer login button at (640, 168) on [ng-click='customer()']
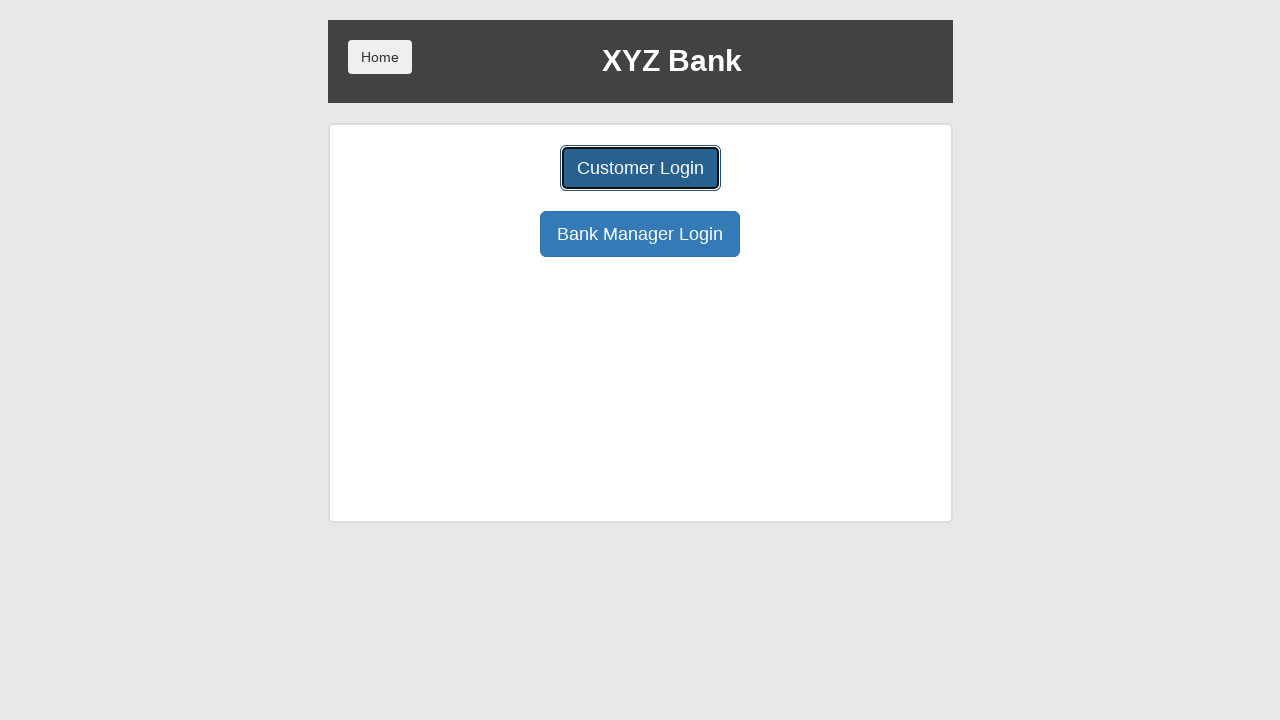

Selected Harry Potter from customer dropdown on [name='userSelect']
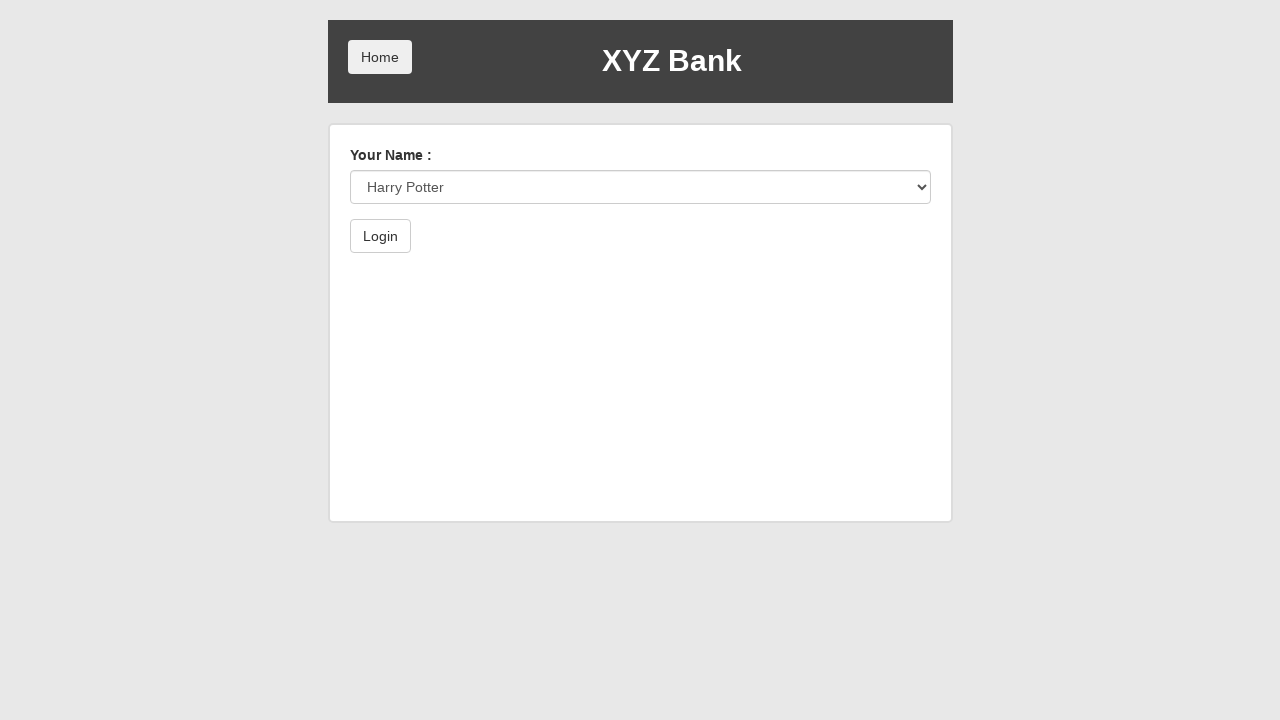

Clicked login submit button at (380, 236) on [type='submit']
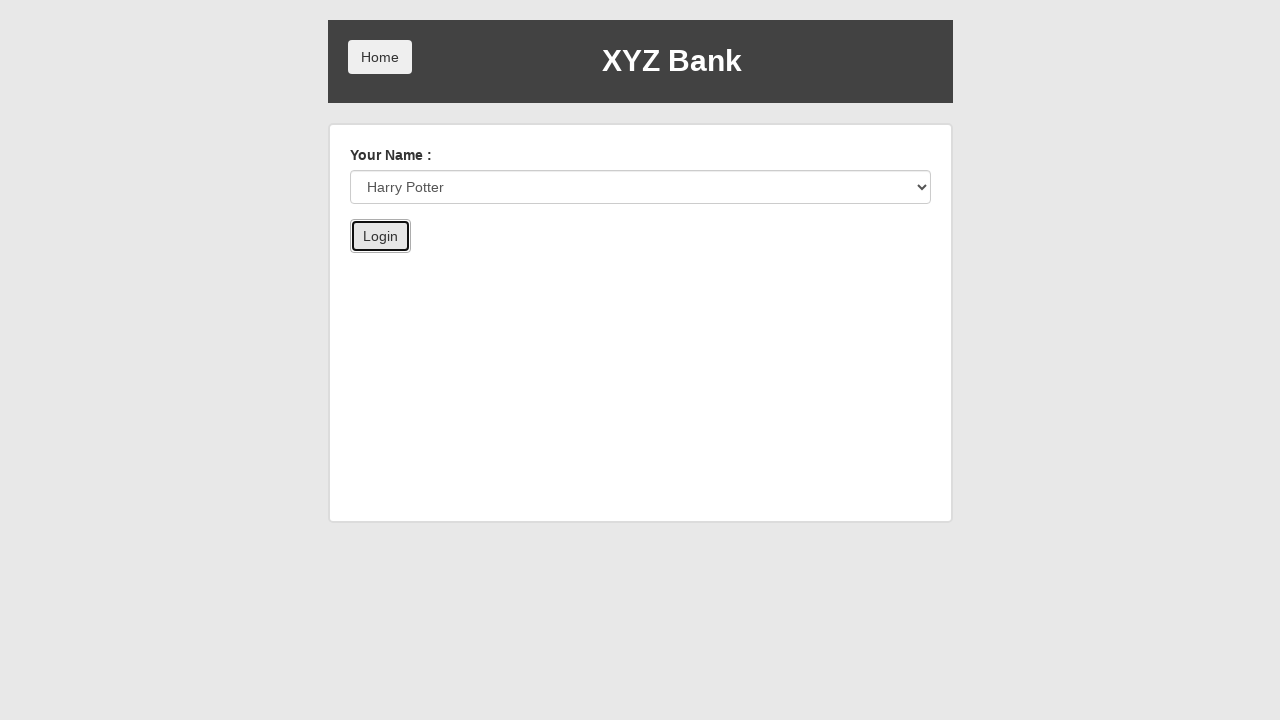

Login successful - welcome message displayed
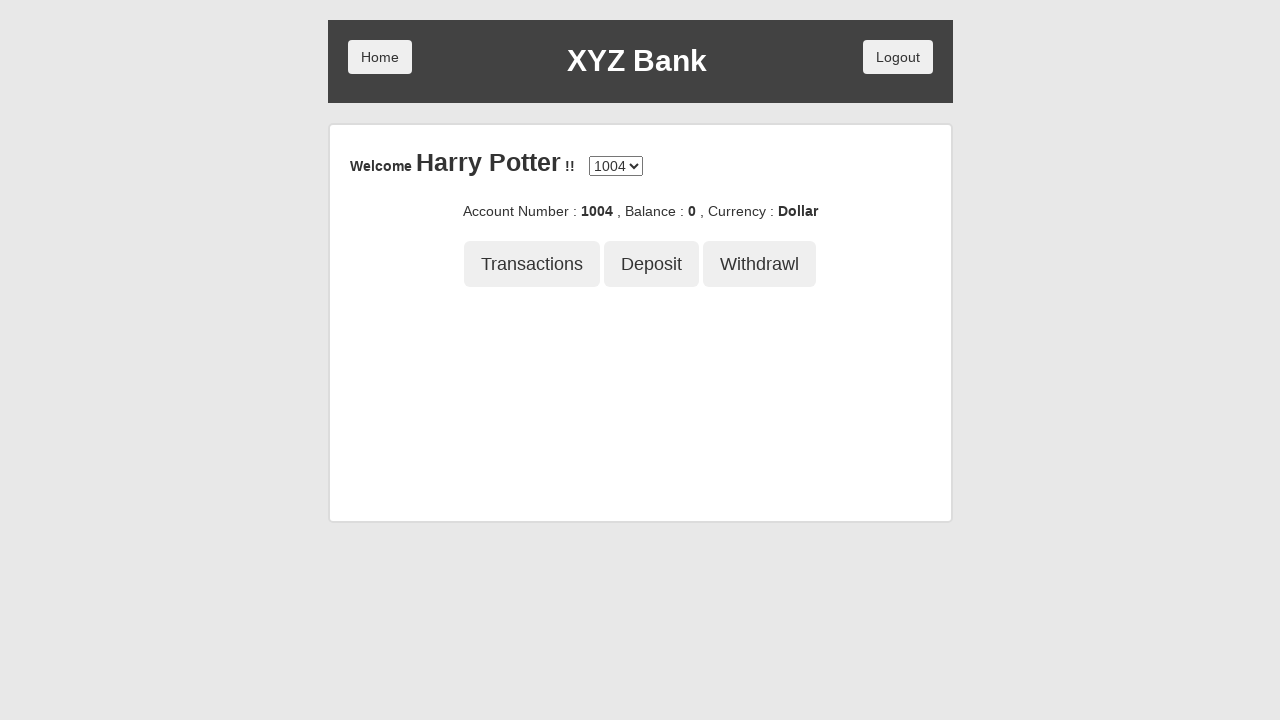

Clicked deposit button at (652, 264) on [ng-click='deposit()']
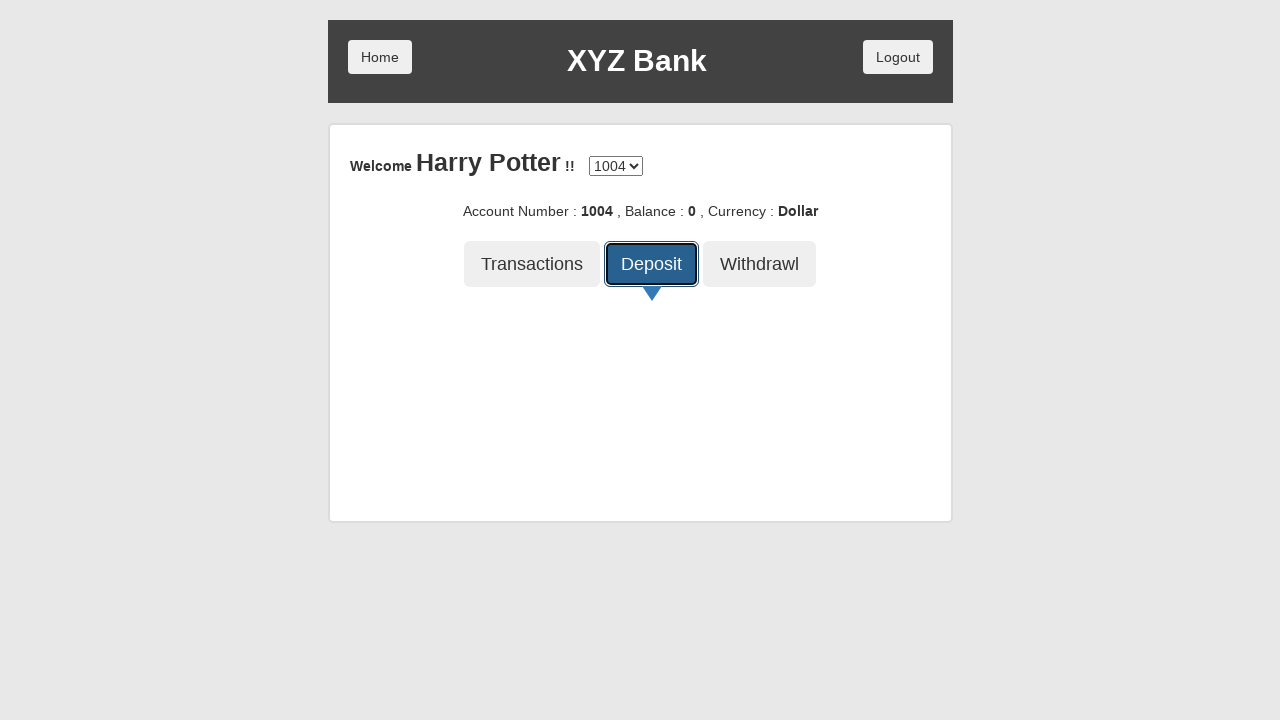

Entered deposit amount of 100 on [ng-model='amount']
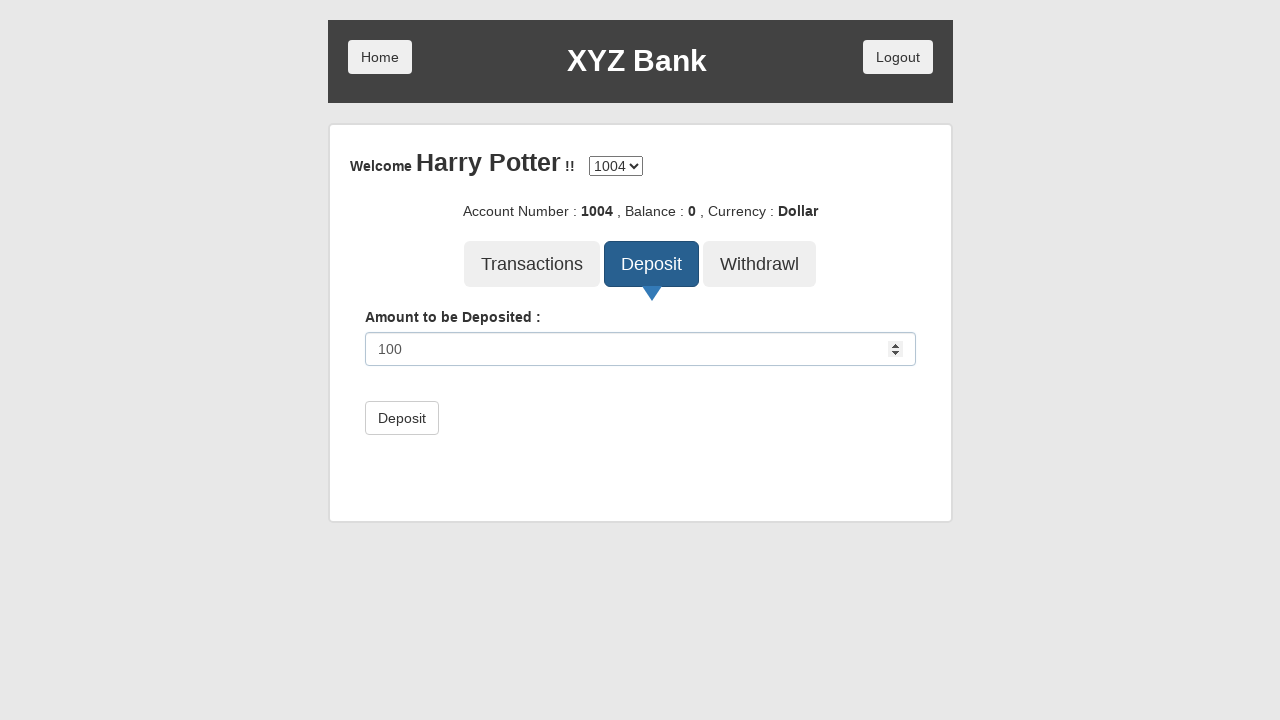

Submitted deposit of 100 at (402, 418) on [type='submit']
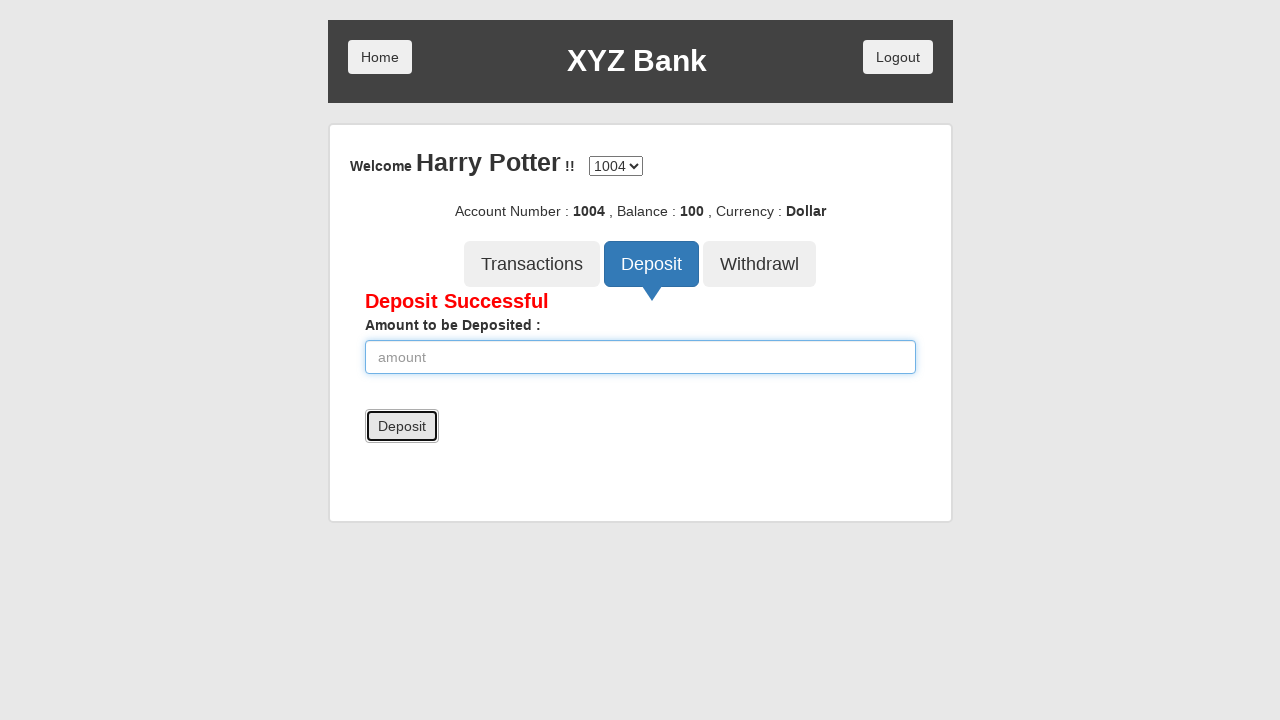

Deposit success message displayed
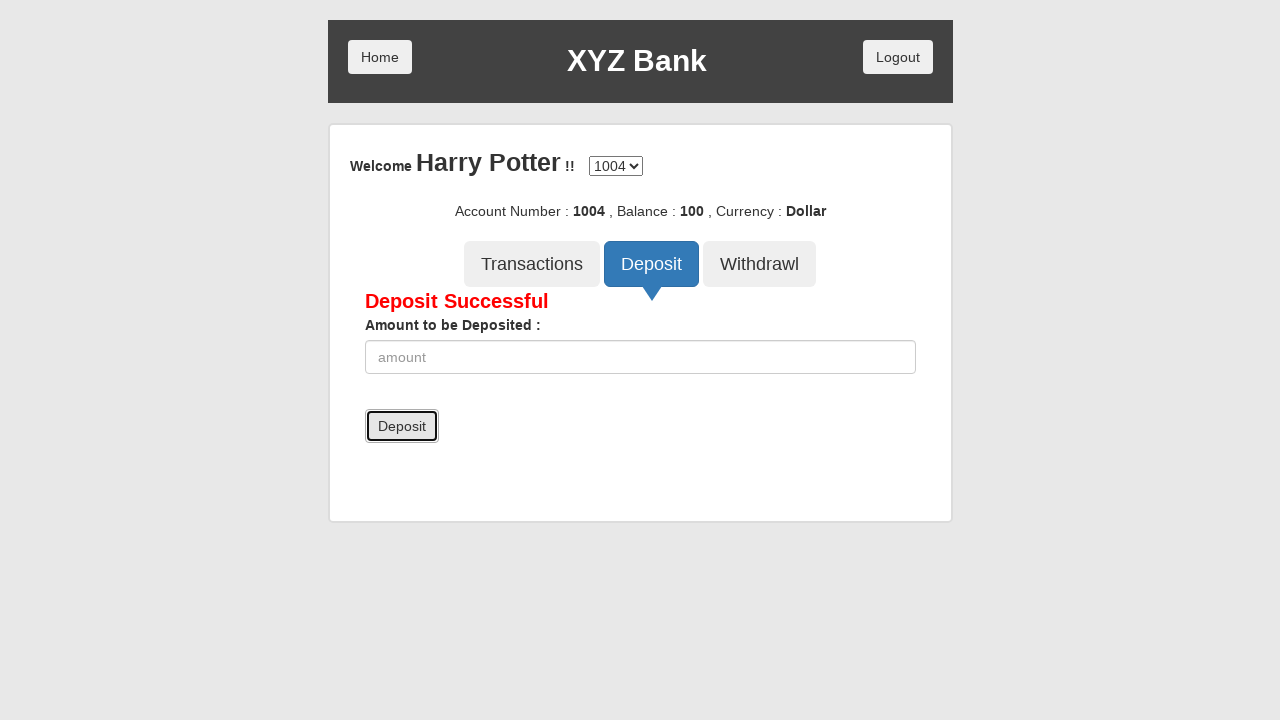

Clicked withdrawal button at (760, 264) on [ng-click='withdrawl()']
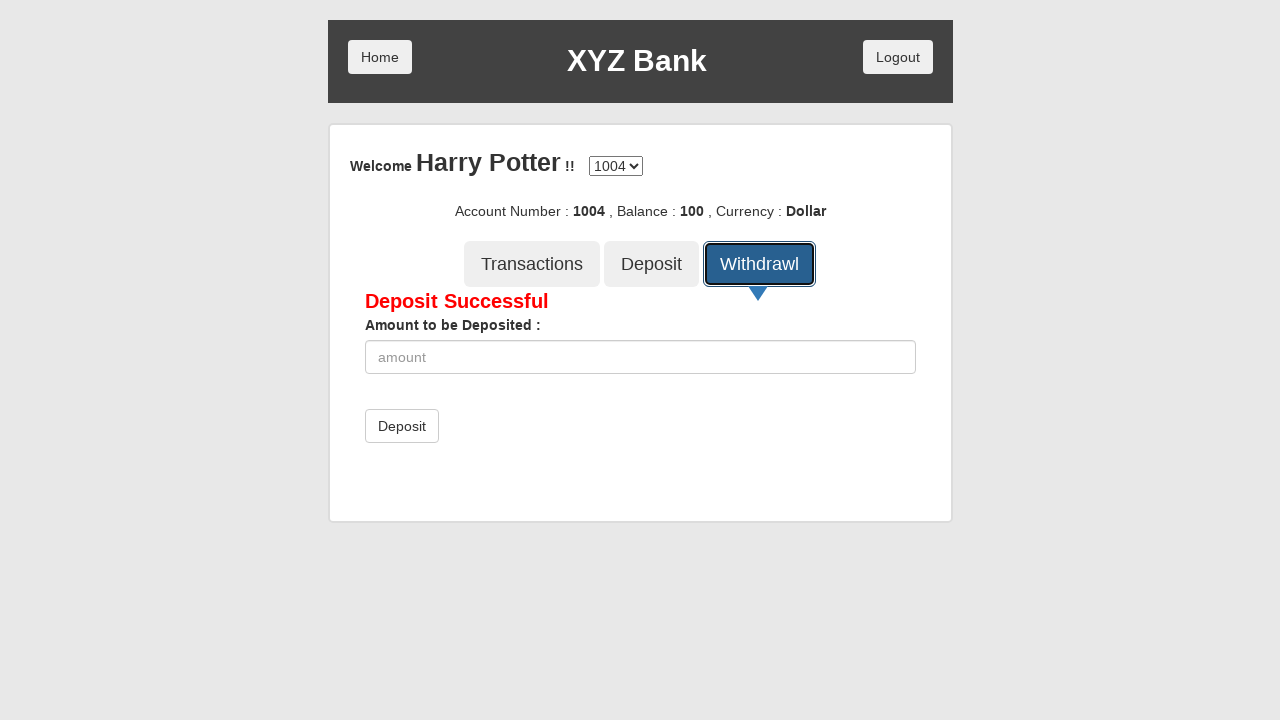

Waited for withdrawal form to load
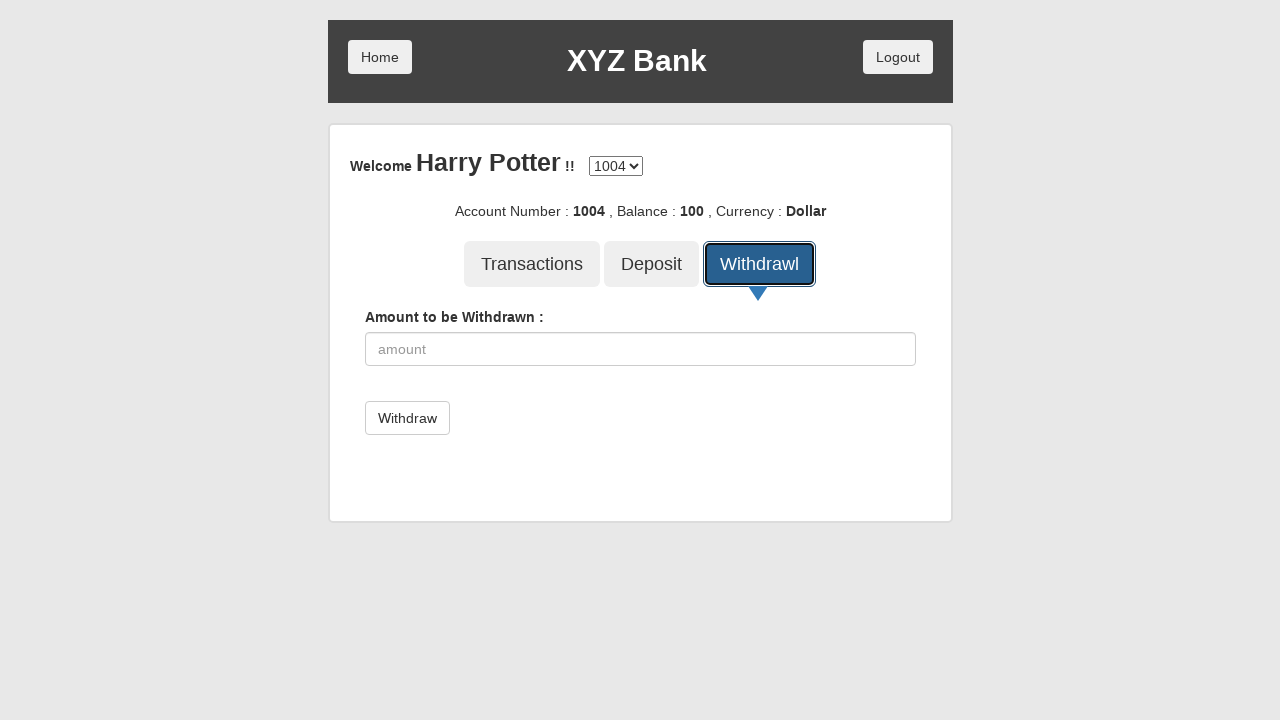

Entered excessive withdrawal amount of 5000 on [type='number']
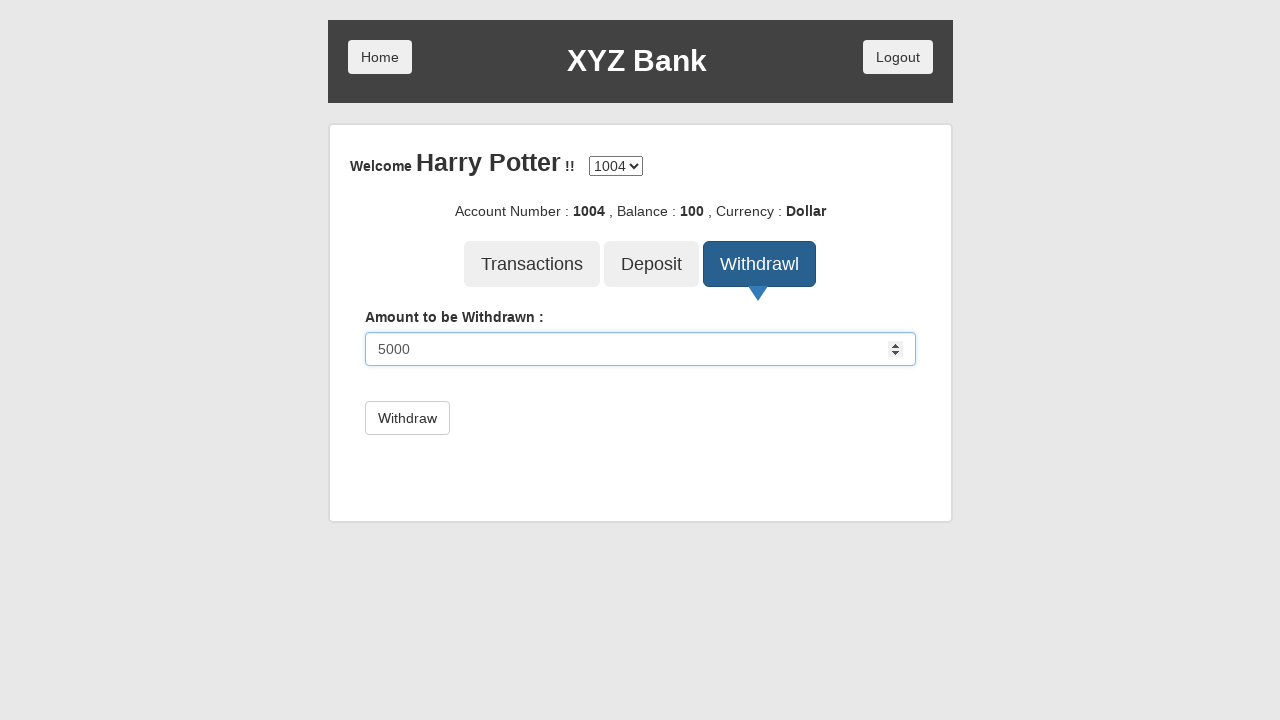

Submitted withdrawal of 5000 (expected to fail) at (407, 418) on [type='submit']
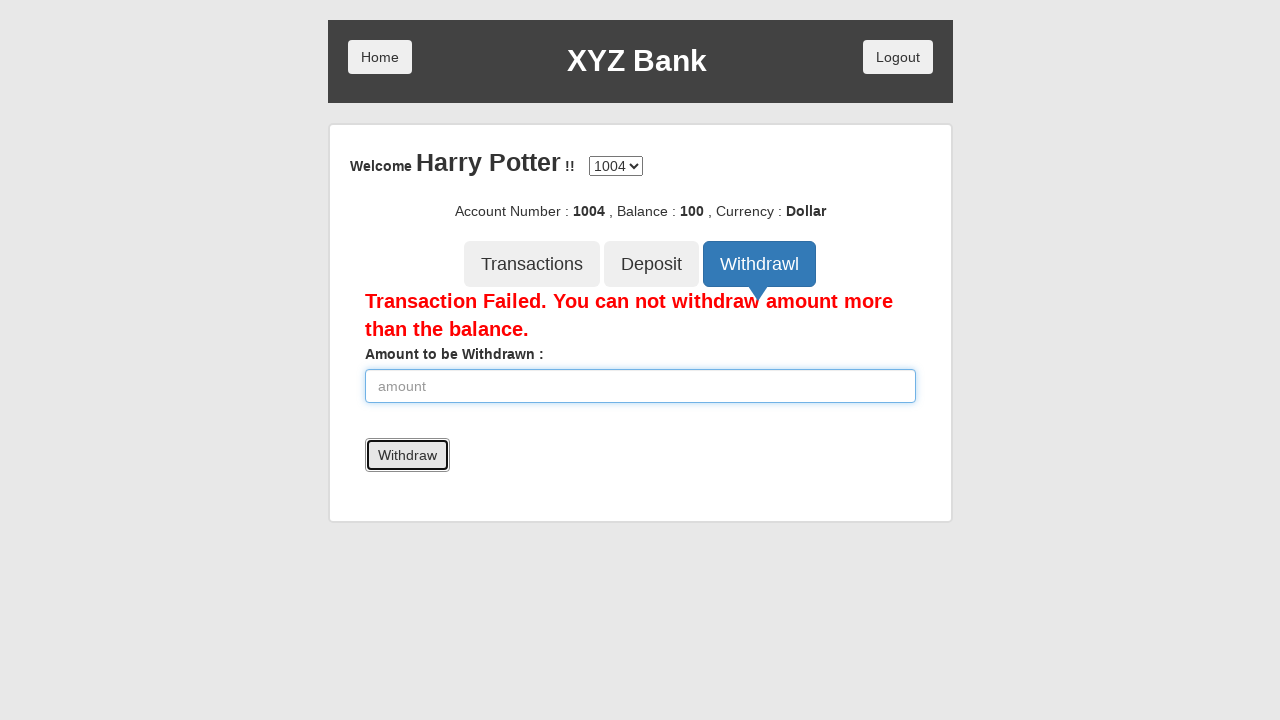

Entered valid withdrawal amount of 5 on [type='number']
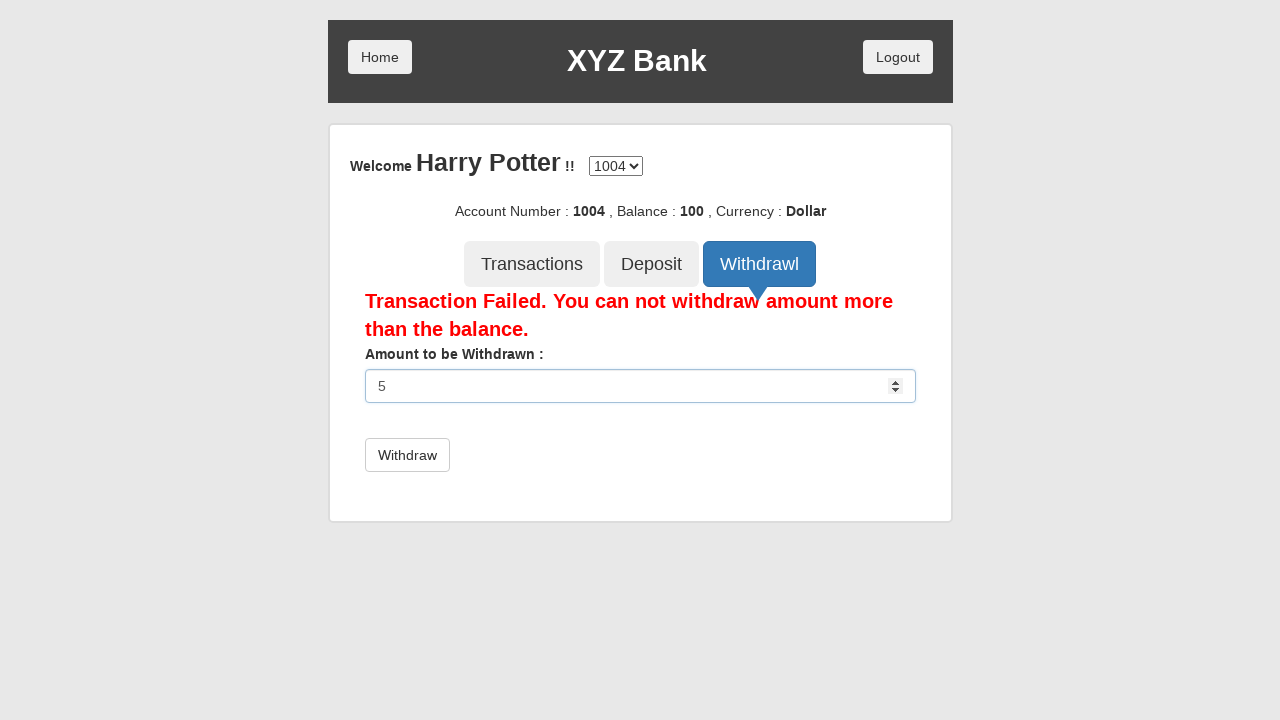

Submitted first valid withdrawal of 5 at (407, 455) on [type='submit']
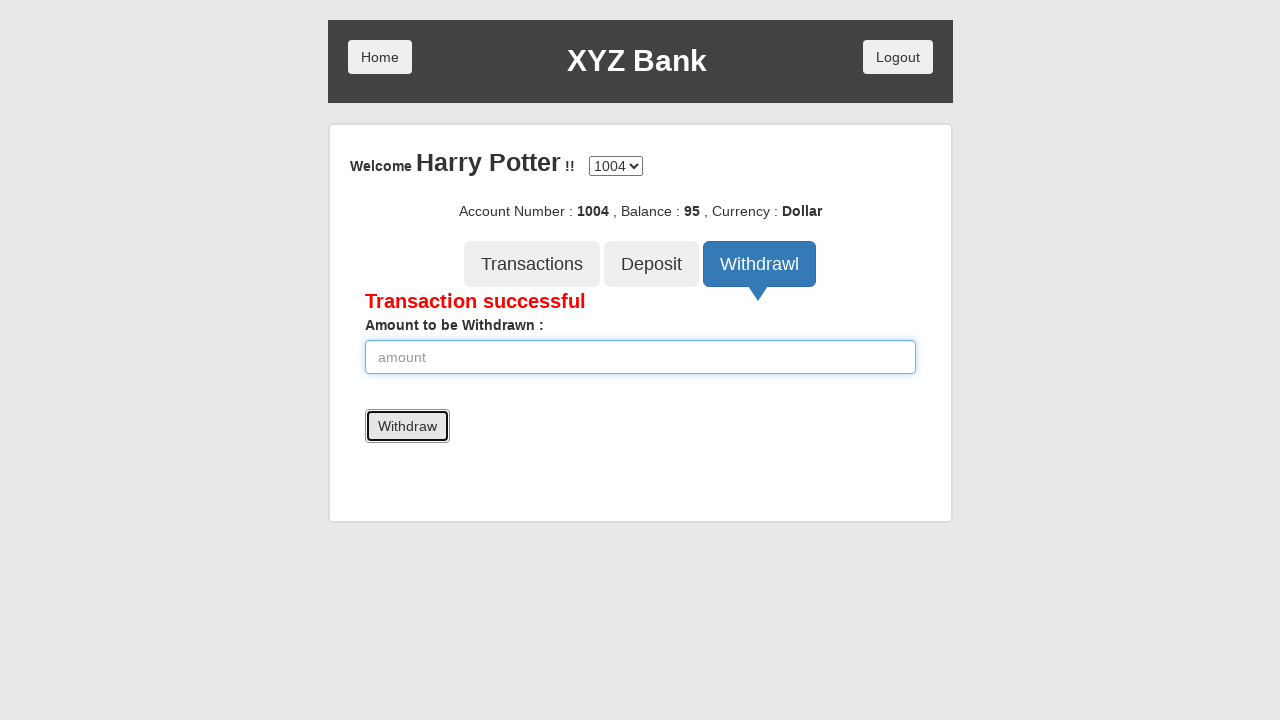

Entered second withdrawal amount of 5 on [type='number']
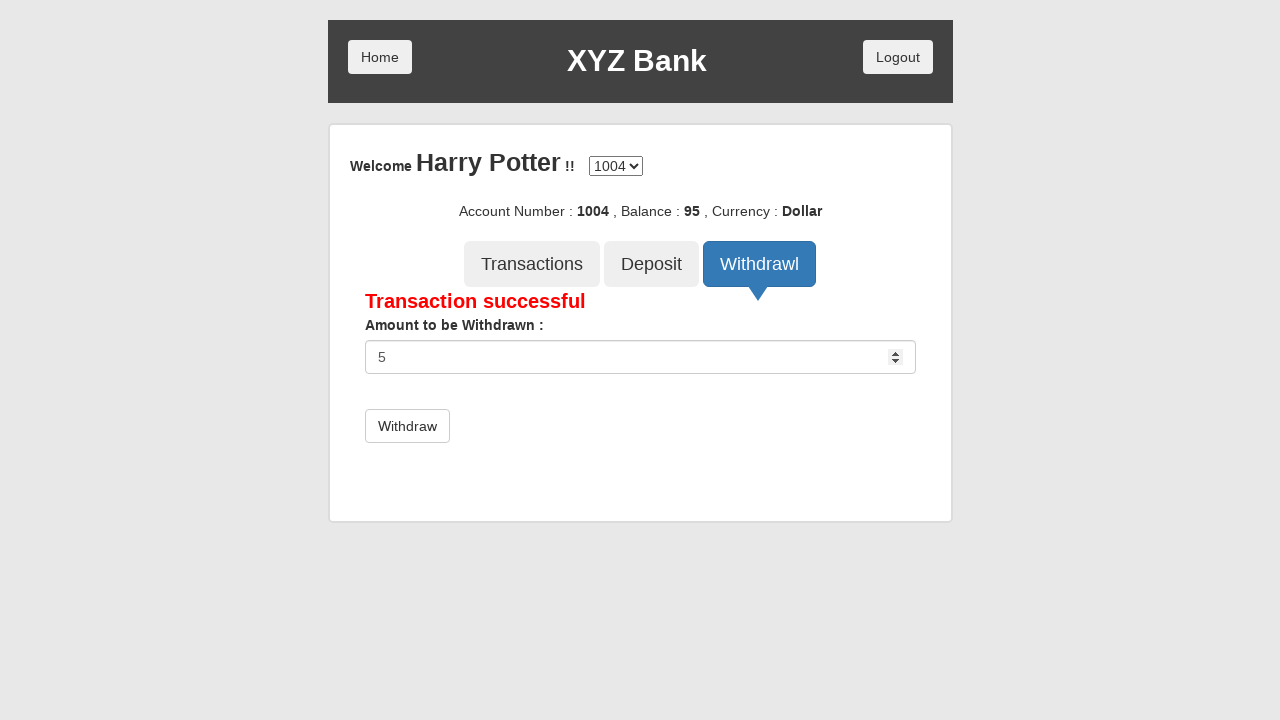

Submitted second withdrawal of 5 at (407, 426) on [type='submit']
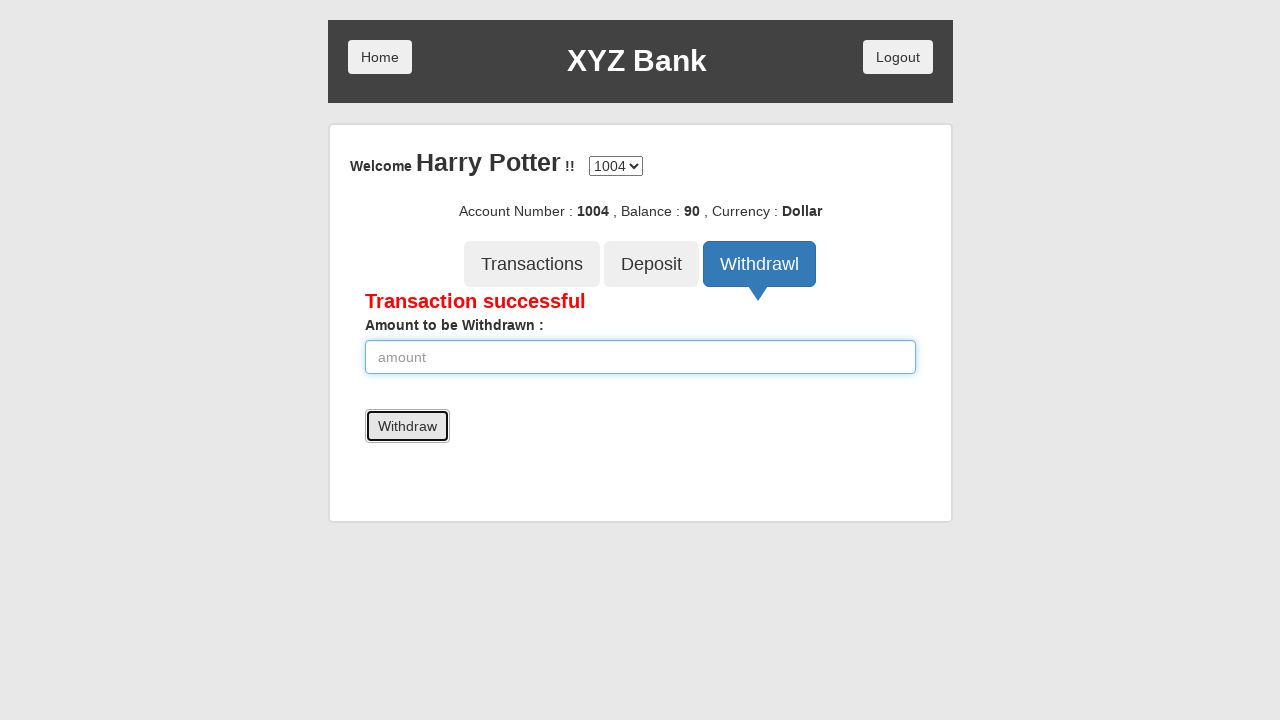

Clicked transactions button to view history at (532, 264) on [ng-click='transactions()']
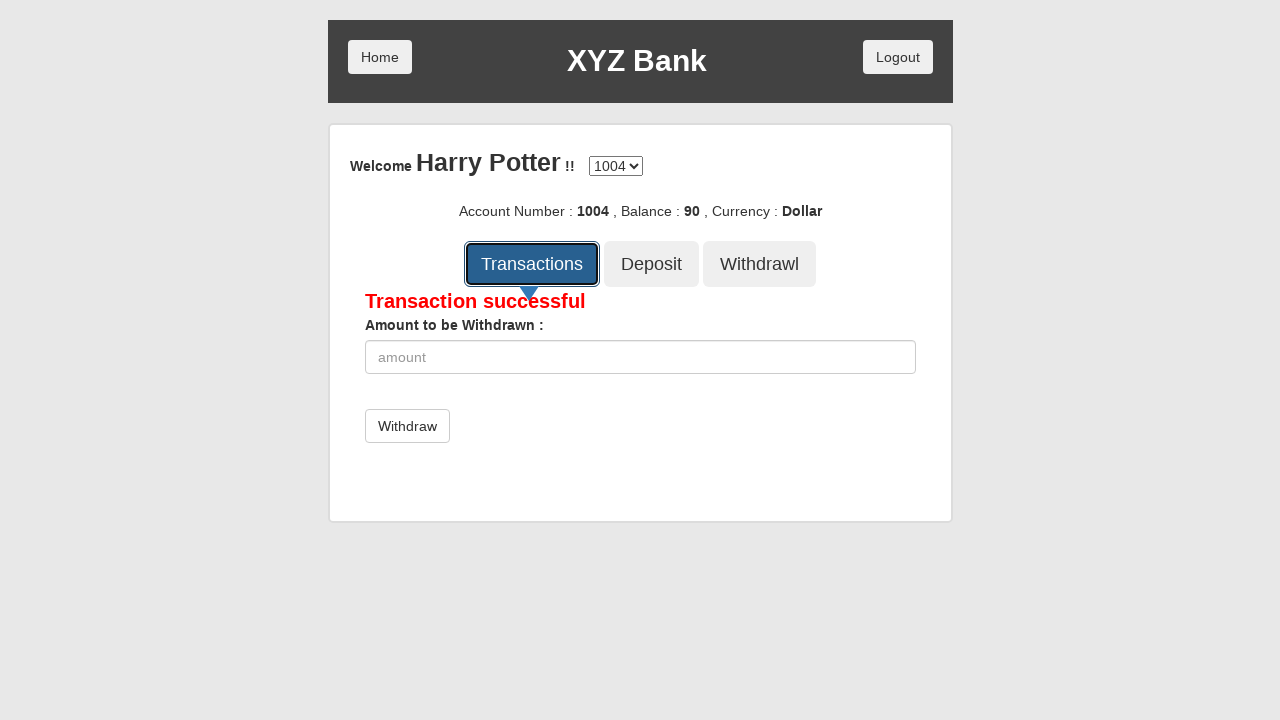

Reloaded page to load transaction table
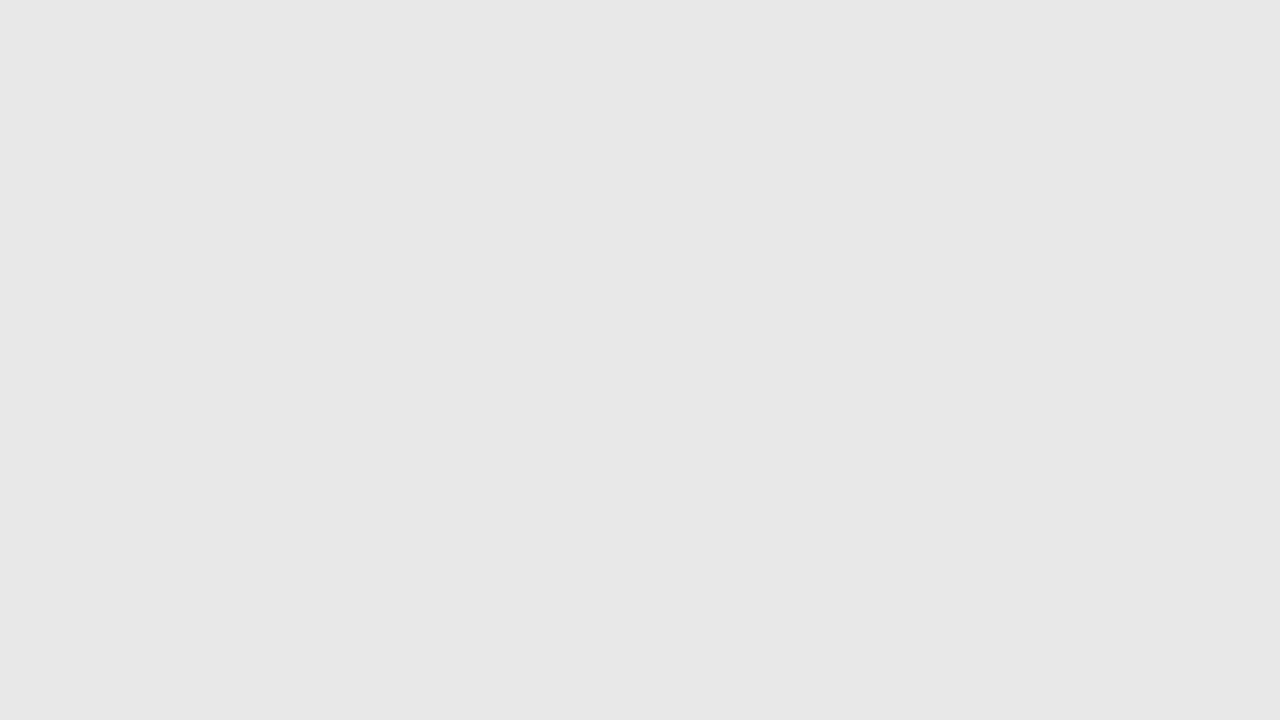

Transaction table loaded after page reload
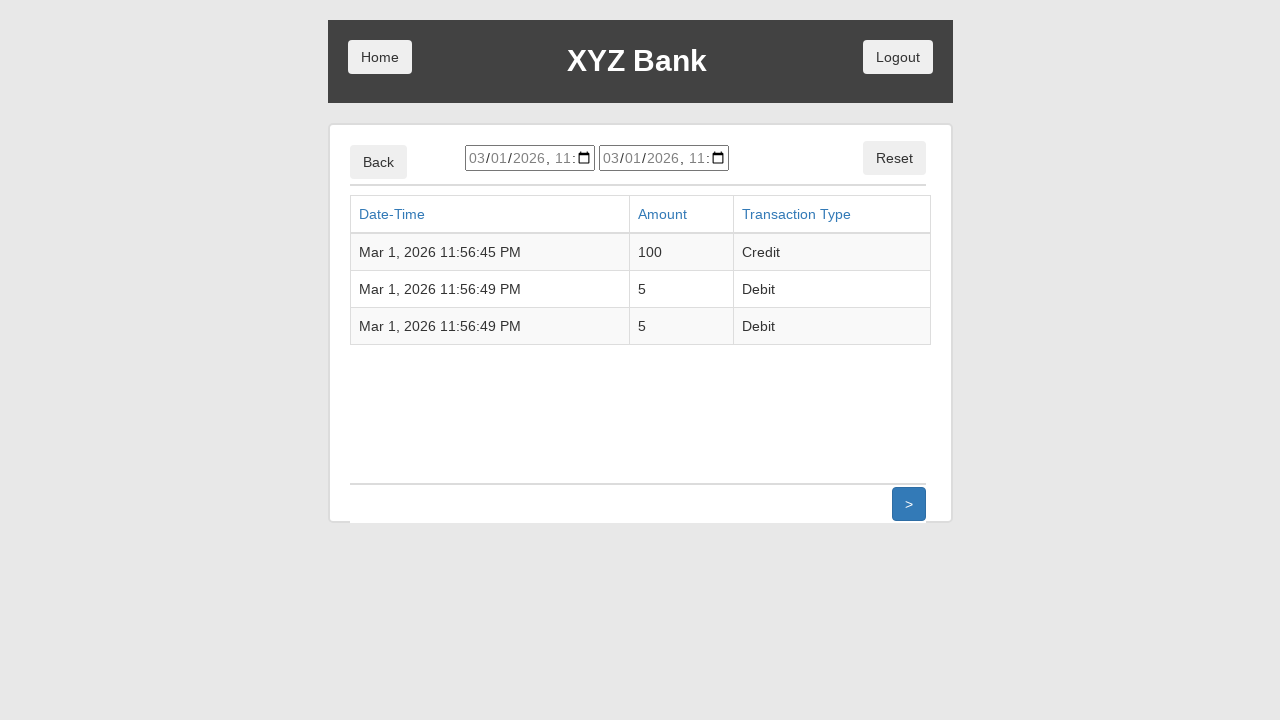

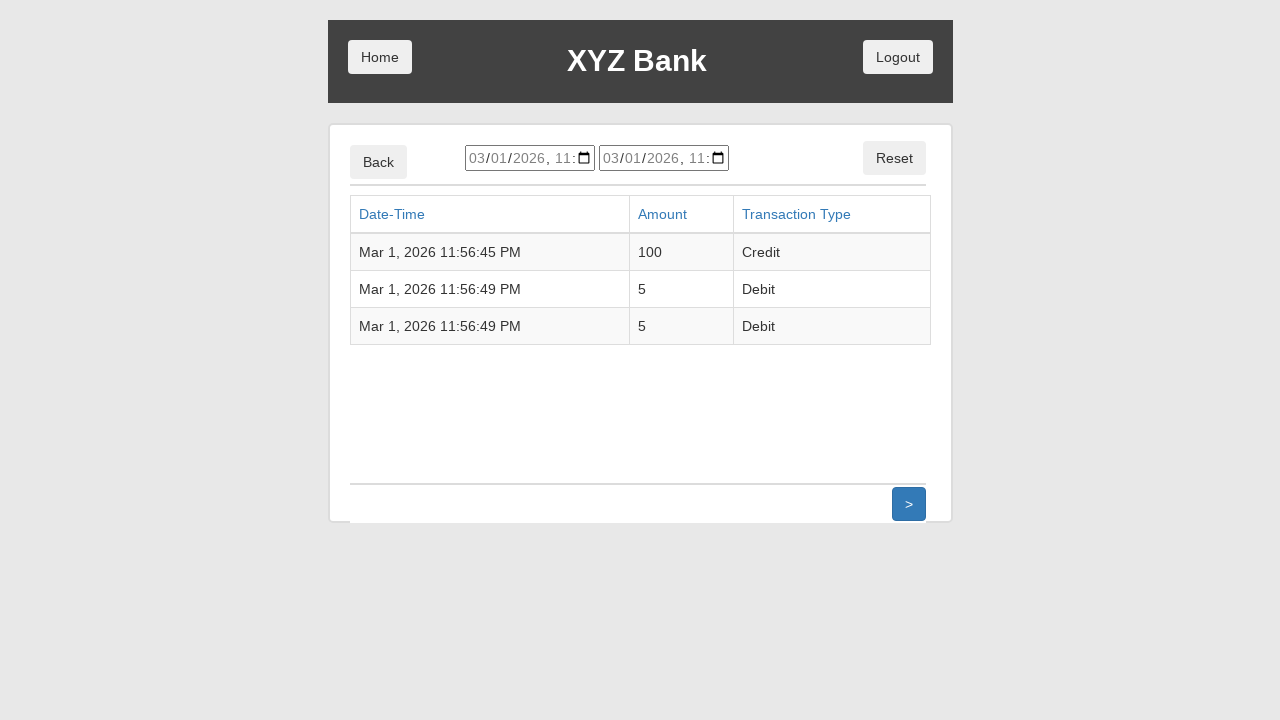